Tests checkbox functionality by navigating to checkboxes page and toggling checkbox states

Starting URL: https://the-internet.herokuapp.com/

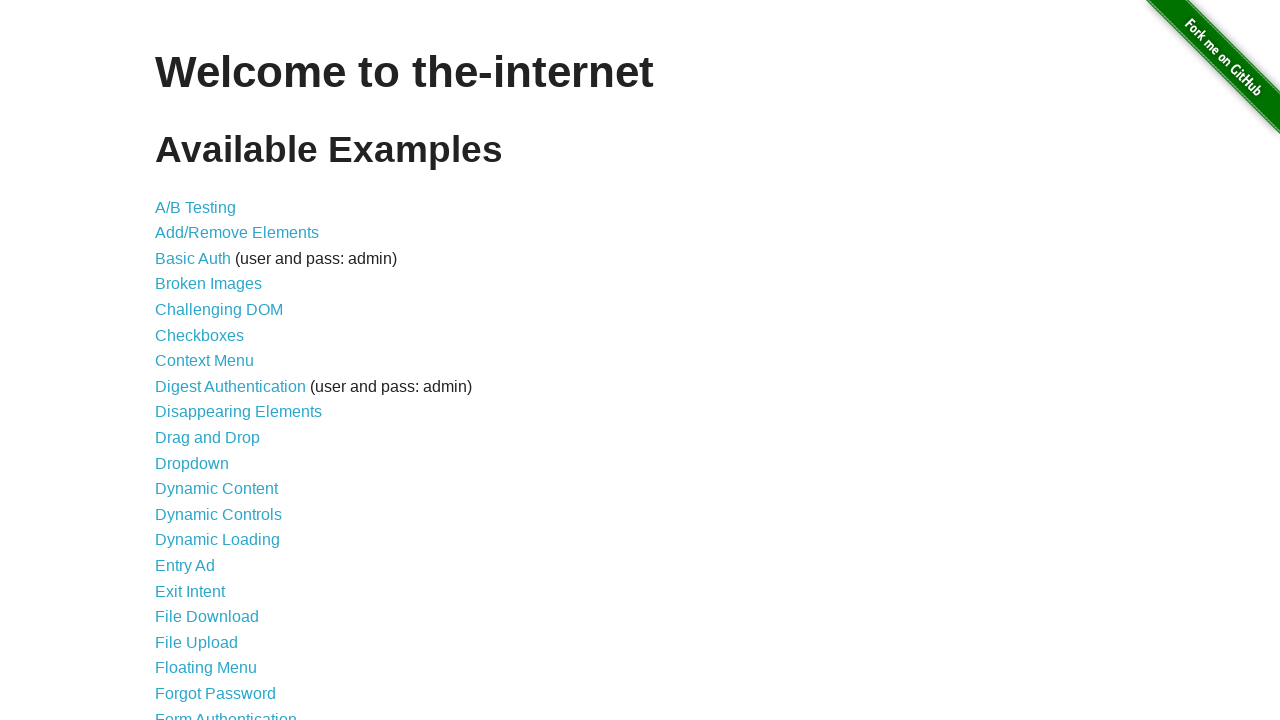

Clicked on Checkboxes link to navigate to checkboxes page at (200, 335) on a:has-text('Checkboxes')
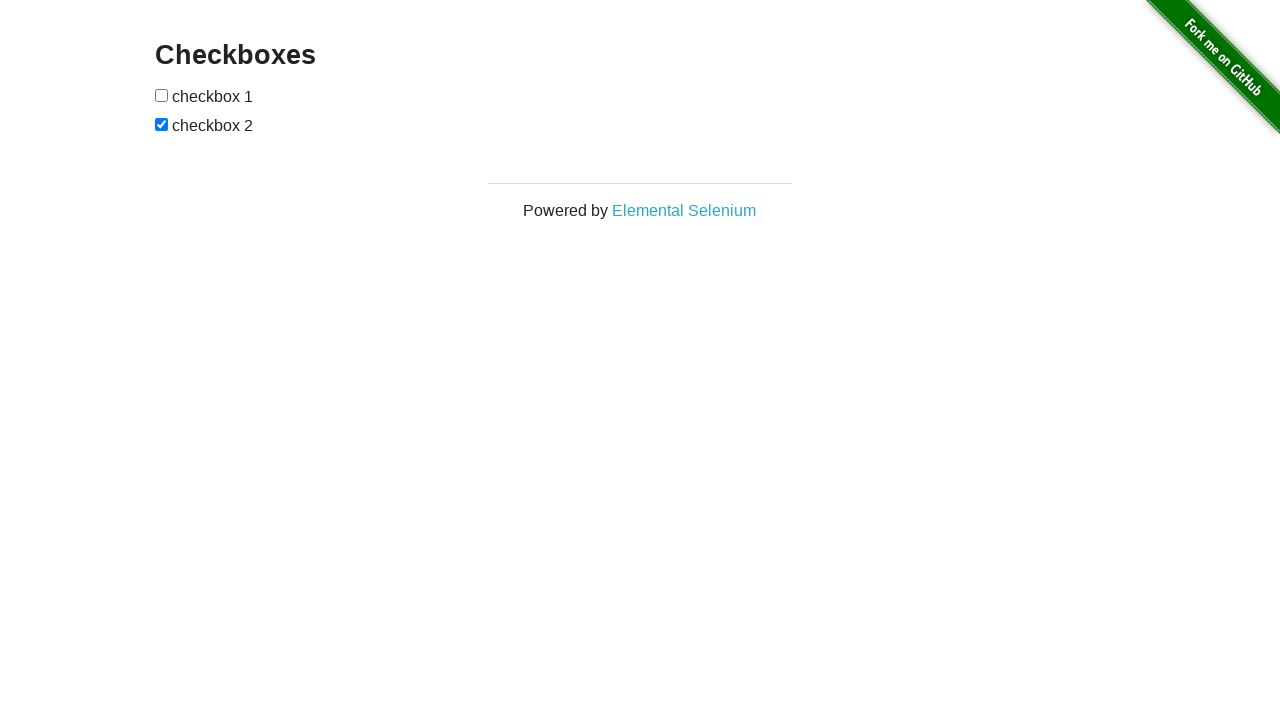

Checkboxes container loaded on page
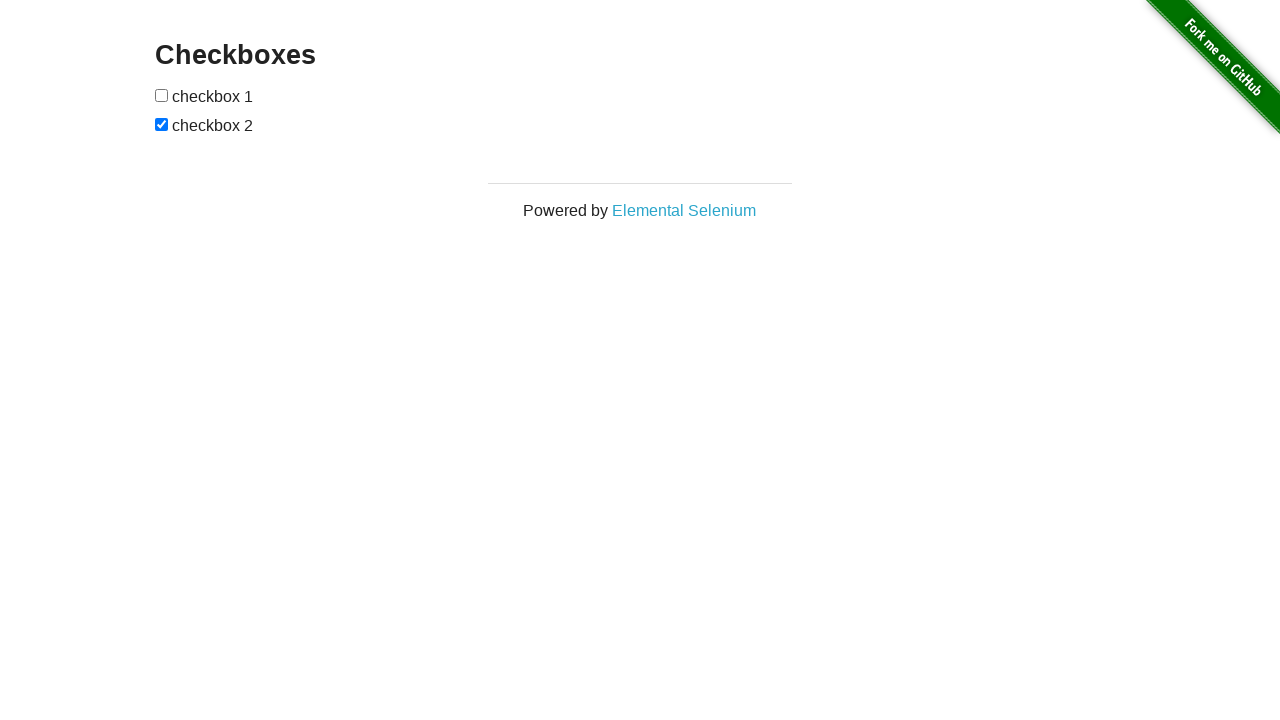

Toggled the first checkbox state at (162, 95) on #checkboxes input:first-child
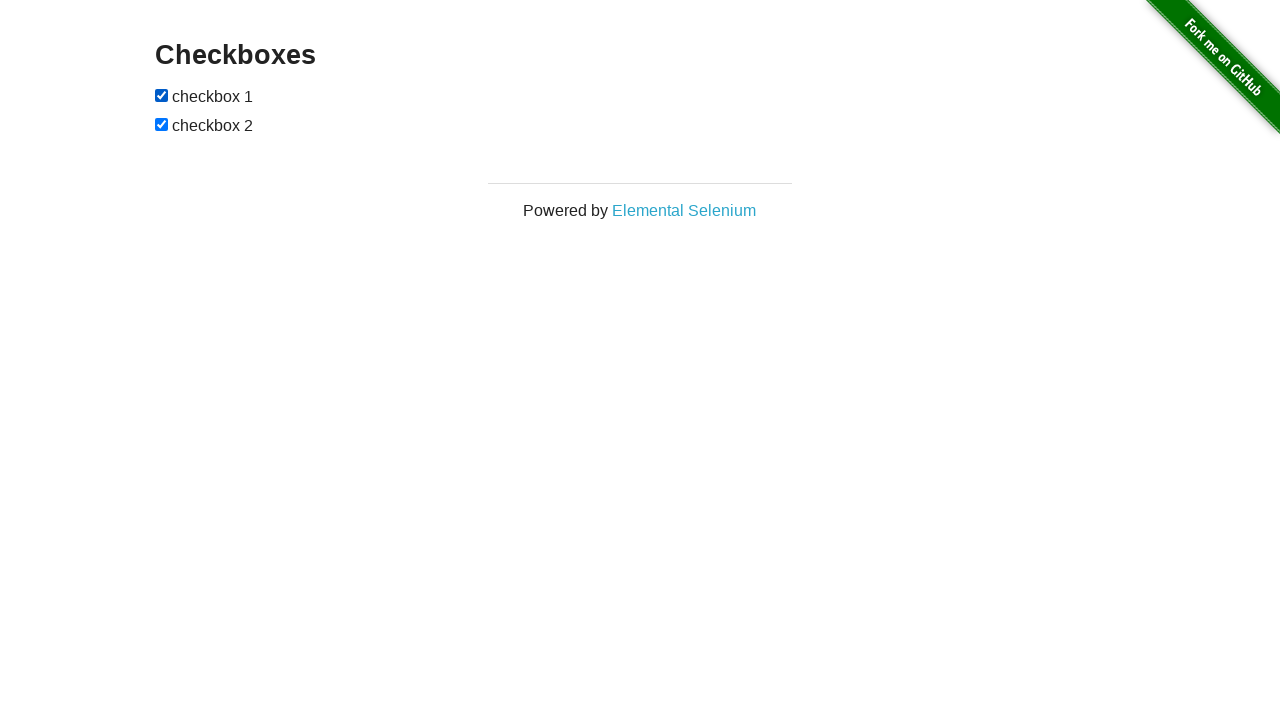

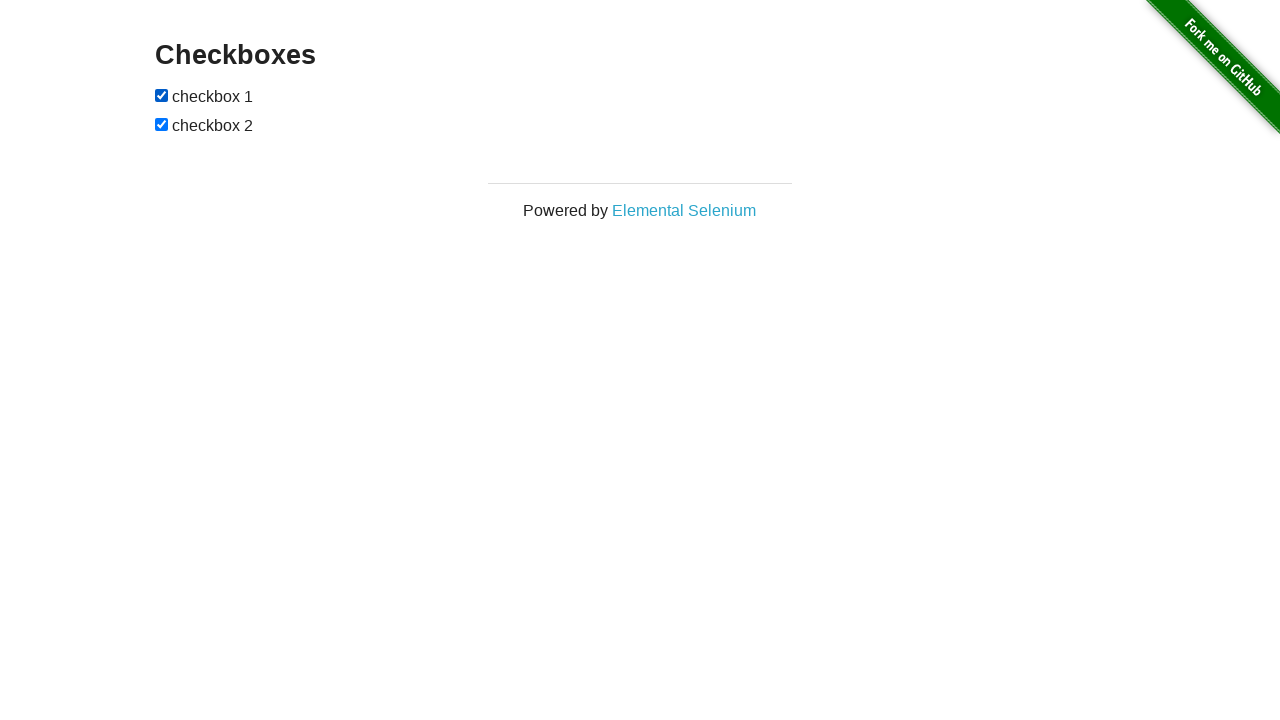